Sets a smaller window size, locates a link element, and scrolls by a specified amount (300 pixels) from that element's position

Starting URL: https://crossbrowsertesting.github.io/selenium_example_page.html

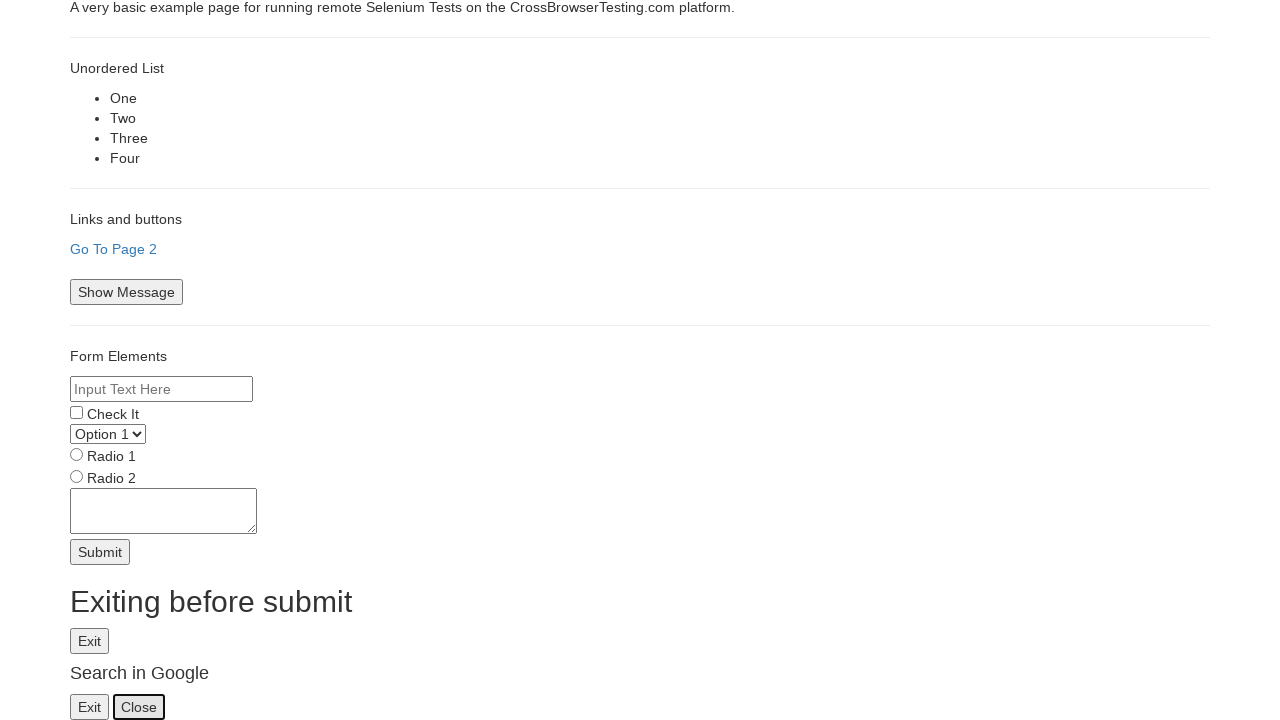

Set viewport size to 500x400 pixels
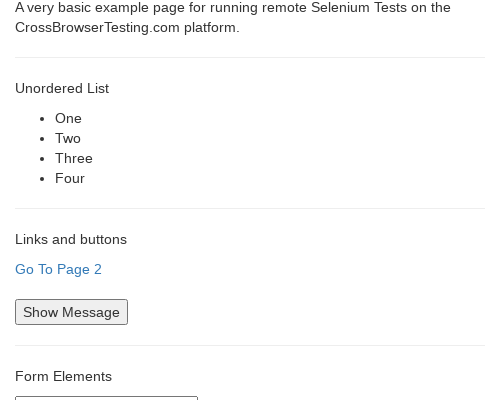

Located 'Go To Page 2' link element
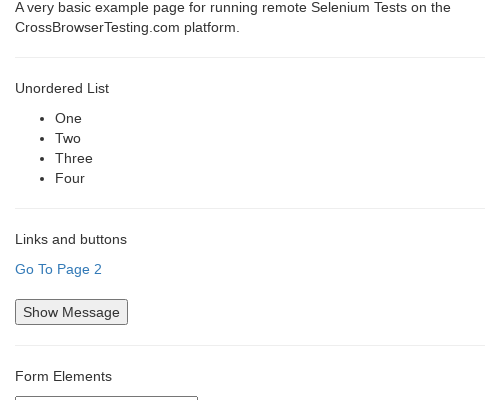

Scrolled element into view if needed
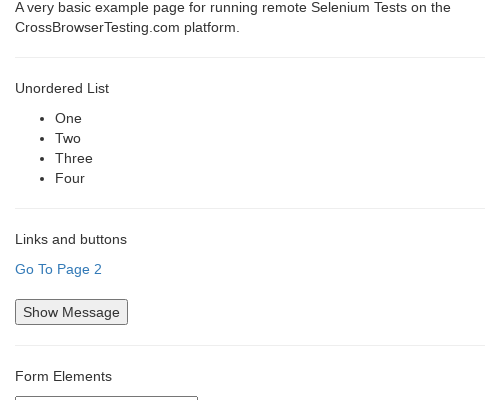

Scrolled down by 300 pixels from element position
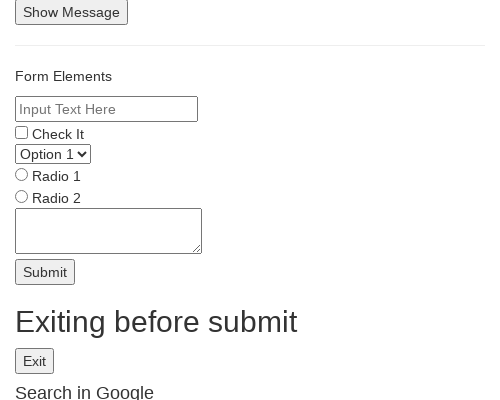

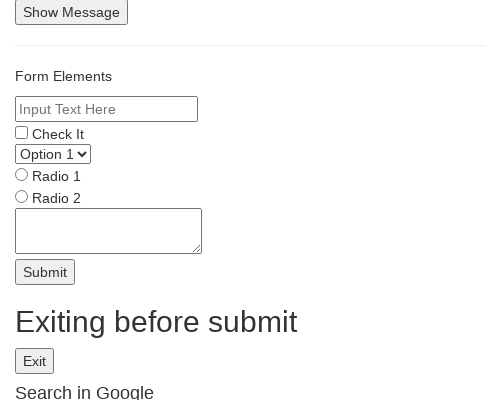